Navigates to a test homepage and verifies the page loads by checking for the presence of an h1 element

Starting URL: https://kristinek.github.io/site/

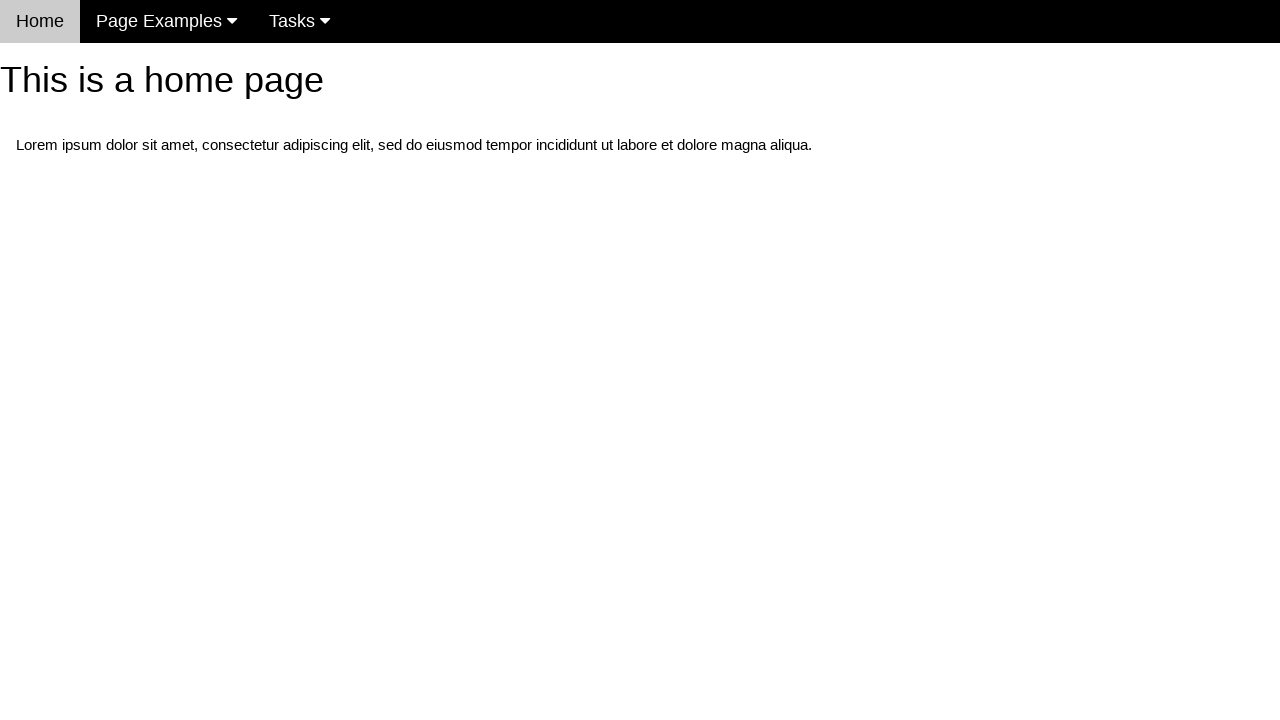

Navigated to test homepage at https://kristinek.github.io/site/
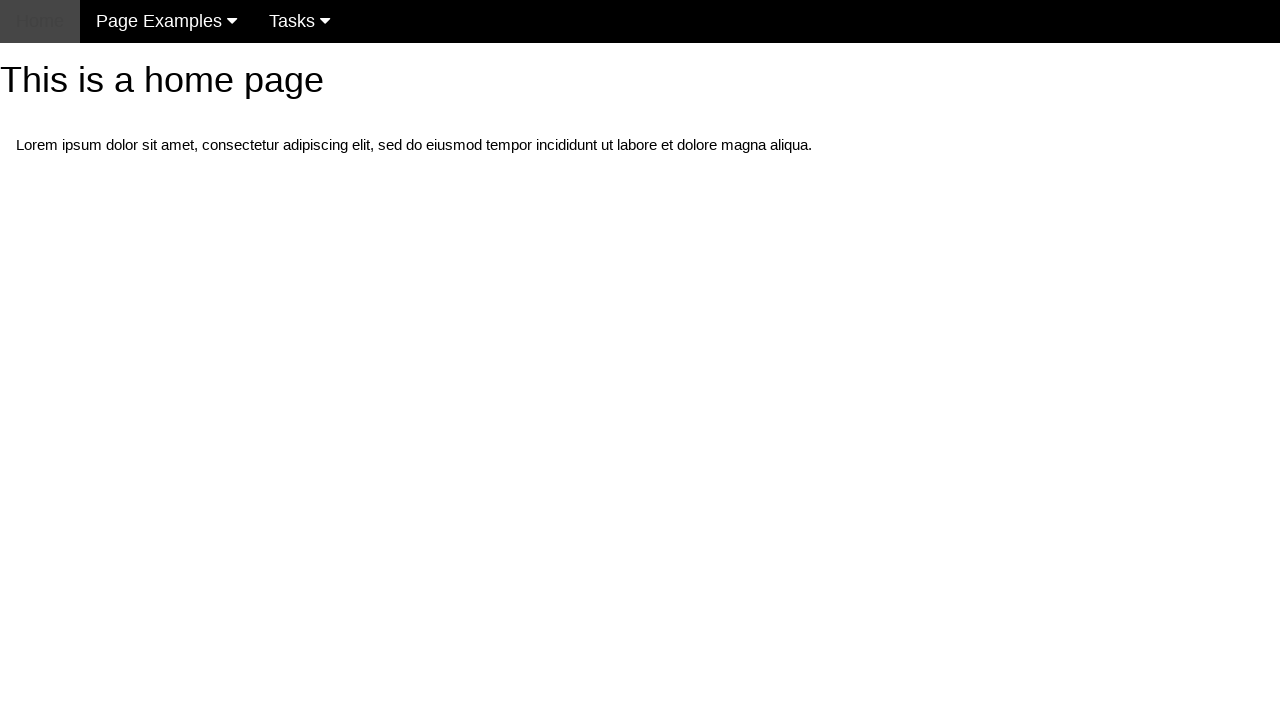

h1 element is visible on the page
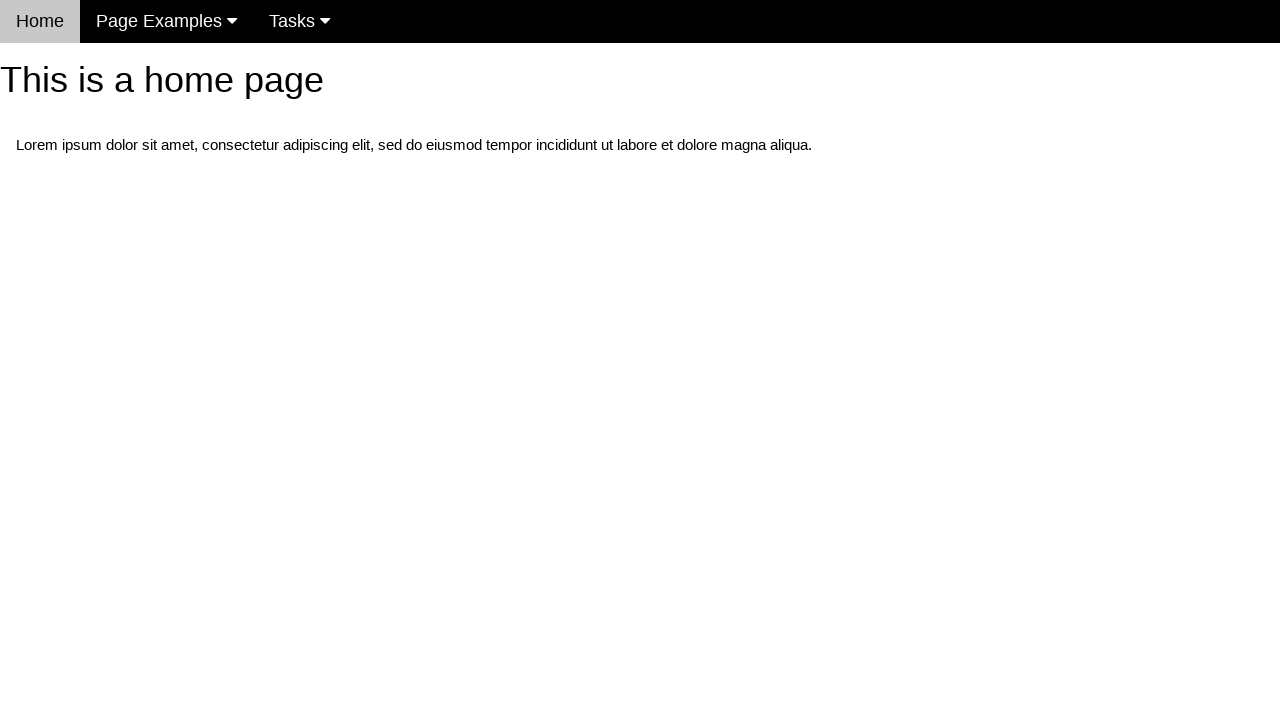

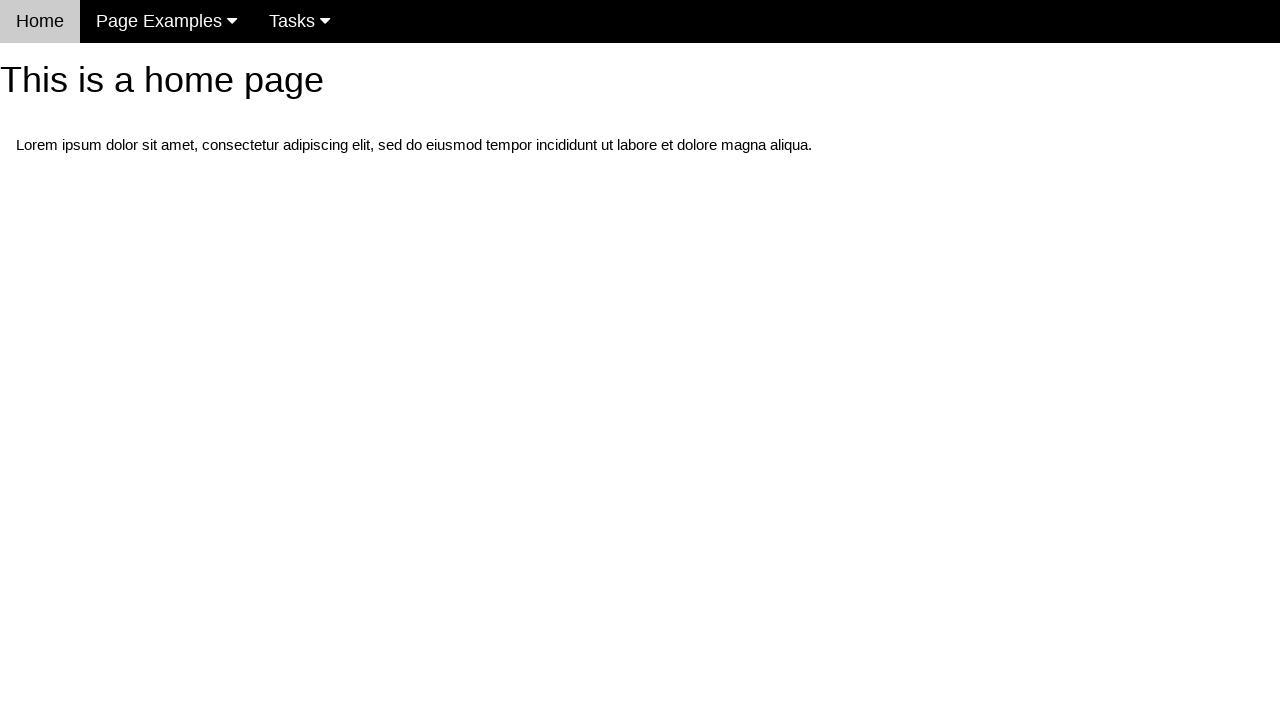